Opens the RedBus travel booking website and waits for the page to load

Starting URL: https://www.redbus.in

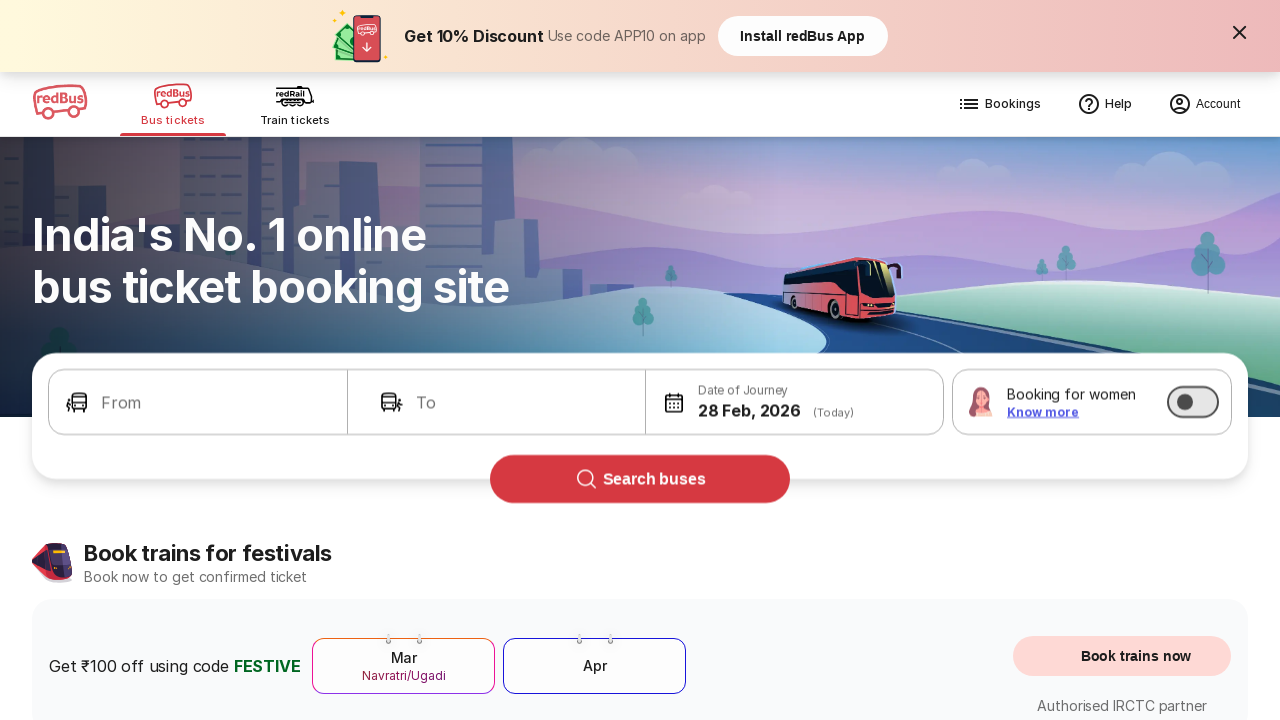

Waited for RedBus homepage to load (domcontentloaded state)
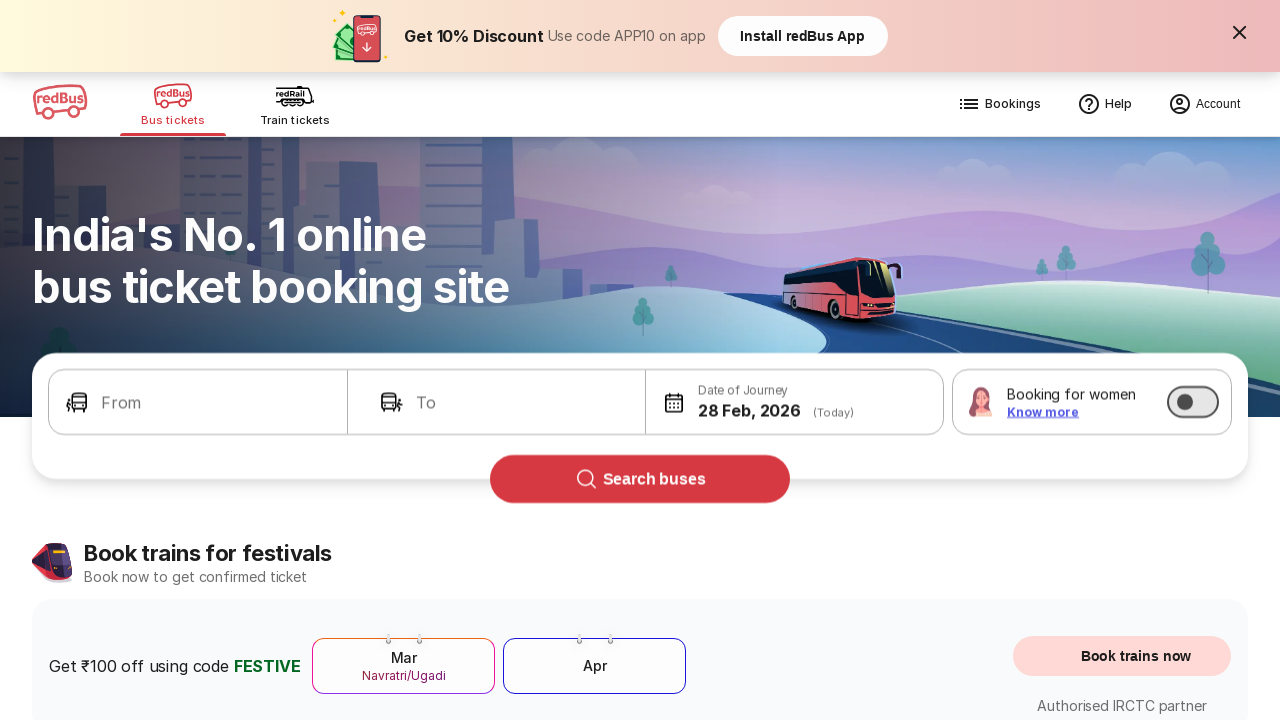

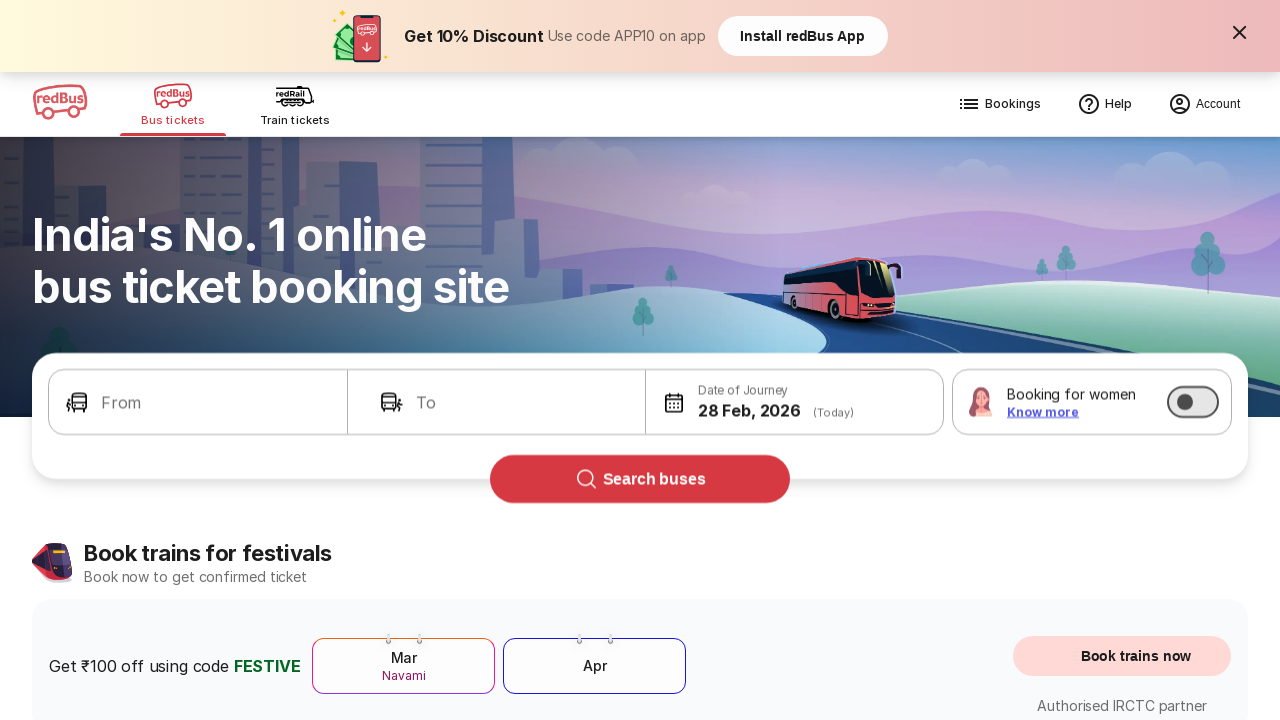